Loads the DemoQA home page and verifies it loads successfully by waiting for the page content to be visible.

Starting URL: https://demoqa.com

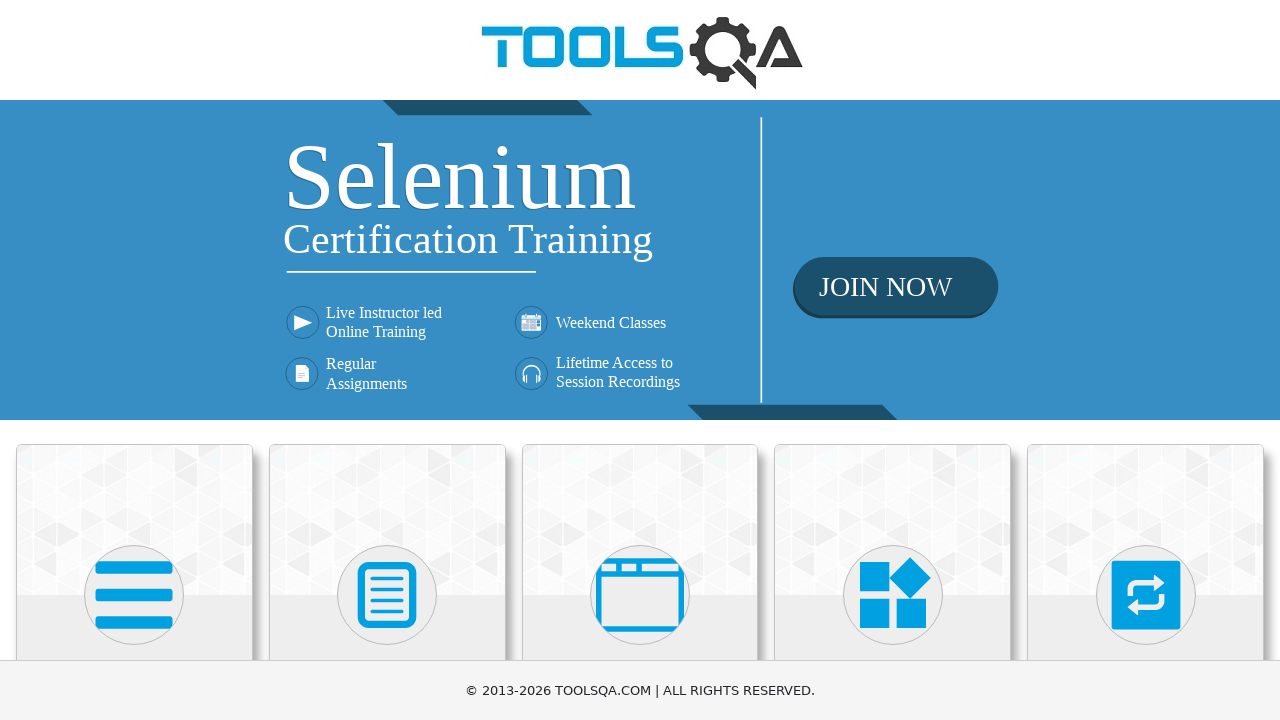

Navigated to DemoQA home page
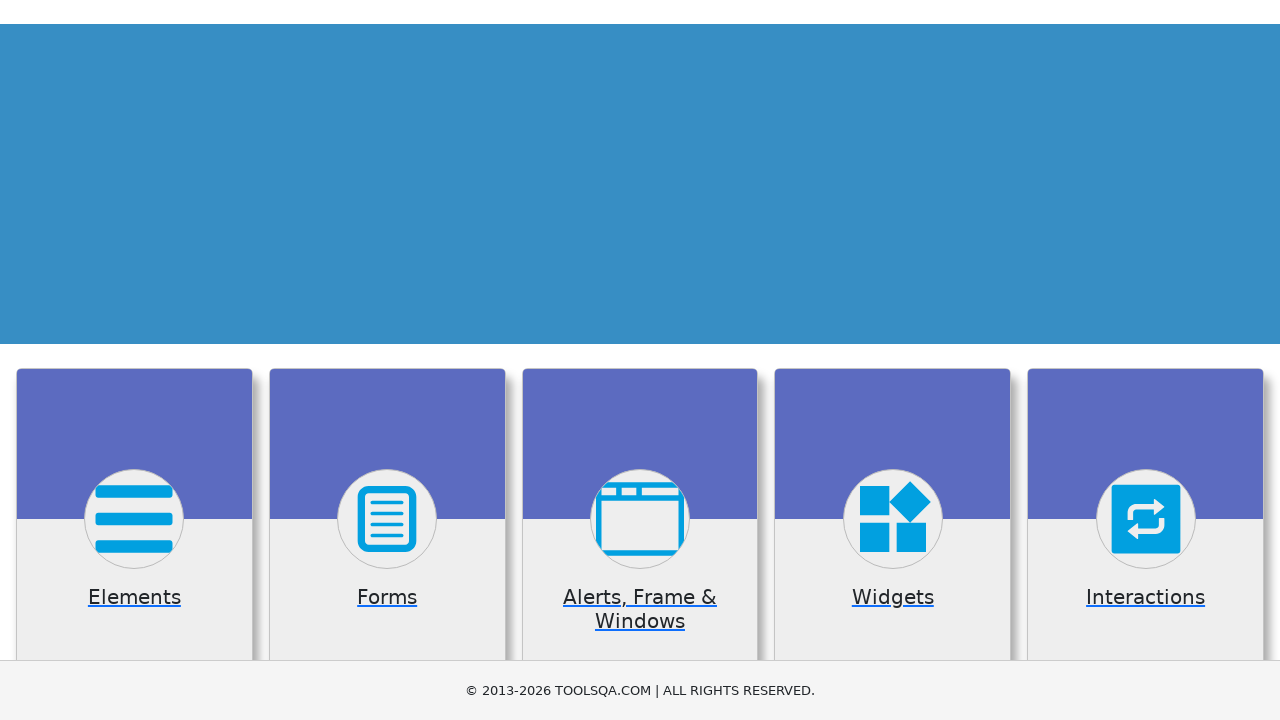

Waited for home page content to load
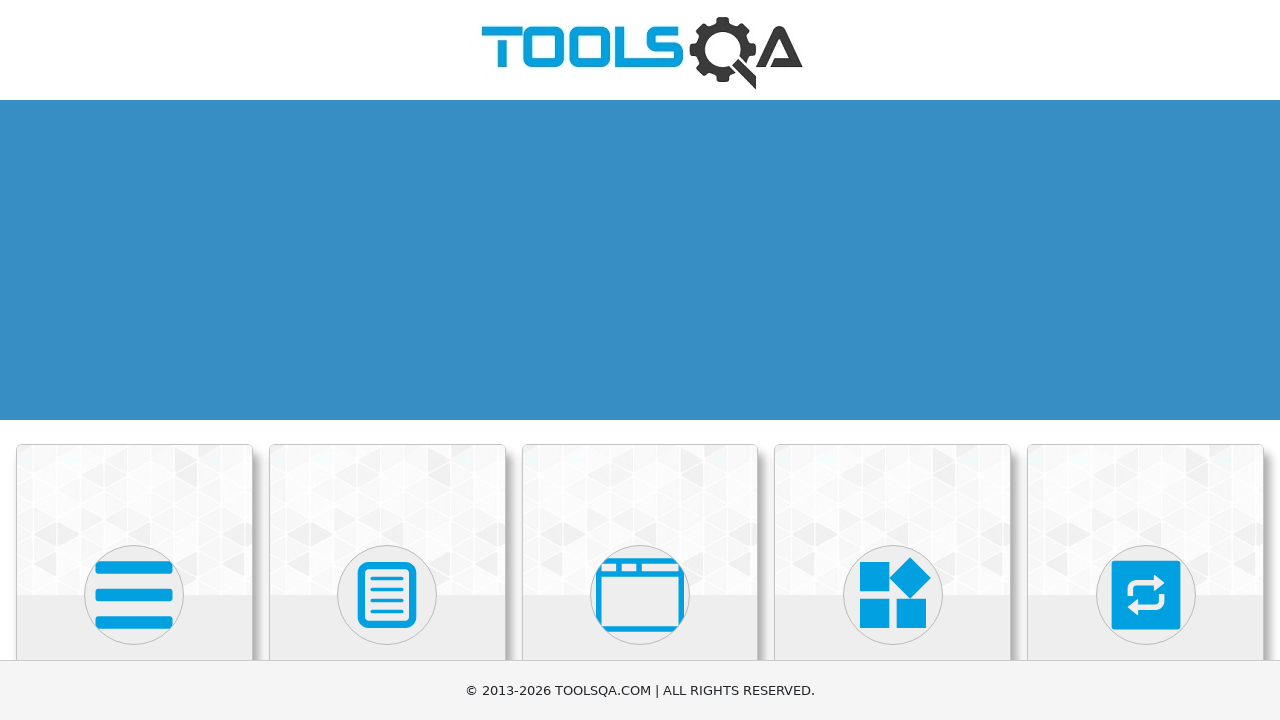

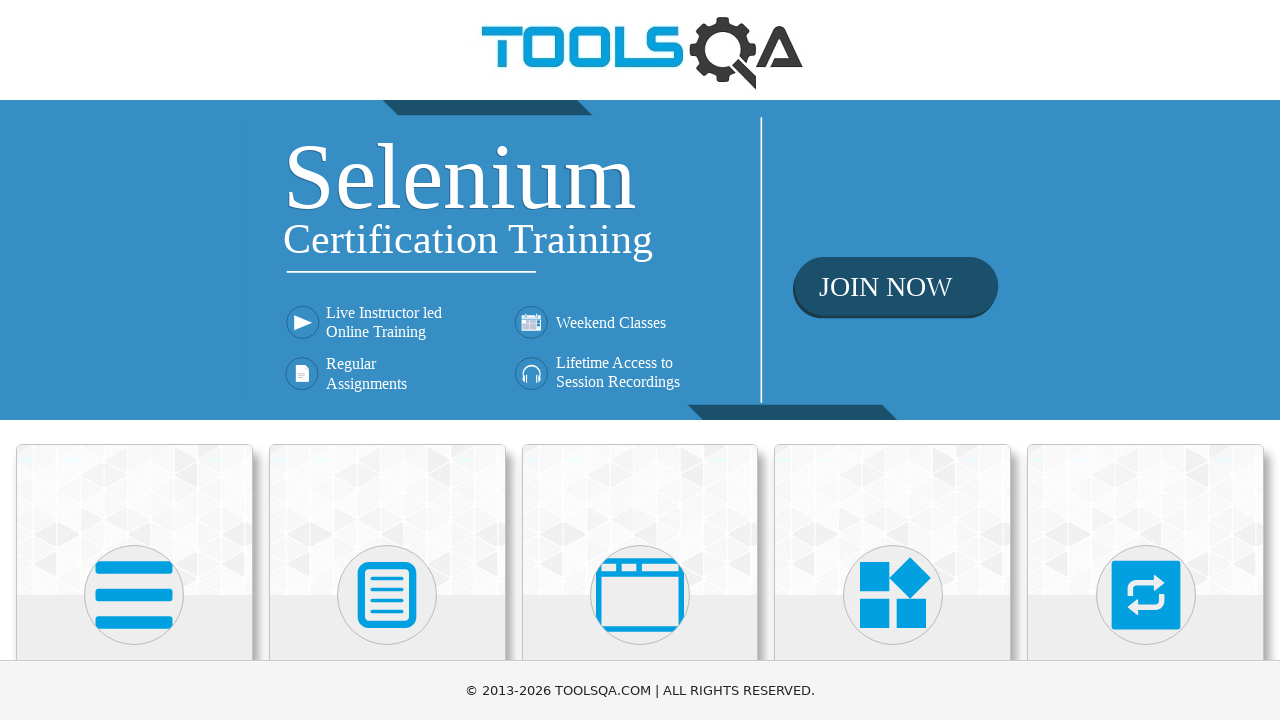